Navigates to the DemoQA automation practice form page and verifies that the Student Registration Form header is displayed

Starting URL: https://demoqa.com/automation-practice-form

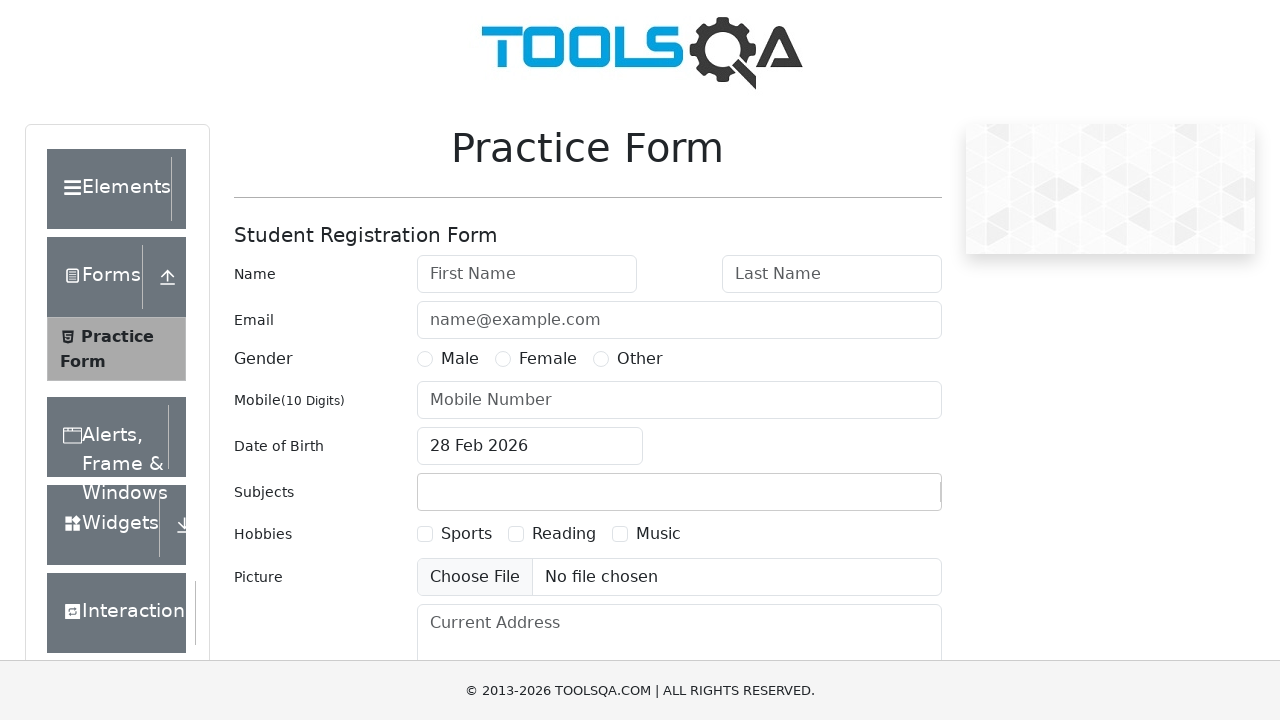

Navigated to DemoQA automation practice form page
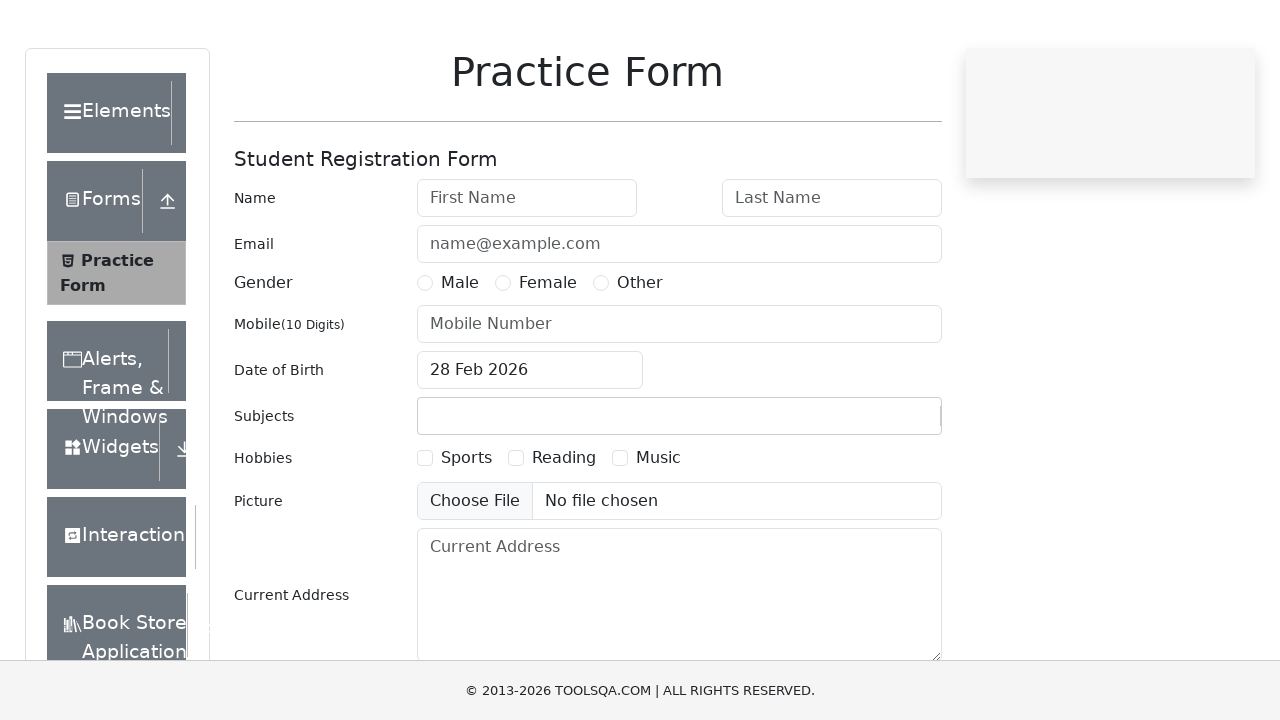

Waited for Student Registration Form header to load
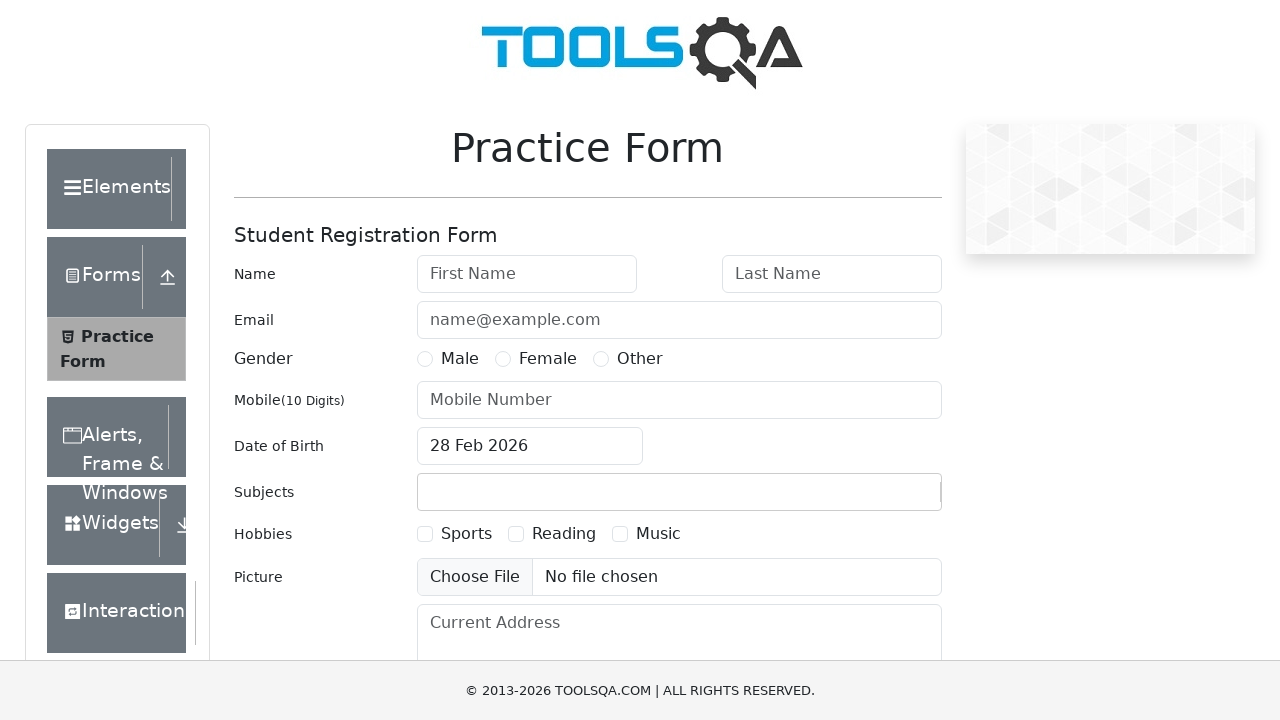

Verified 'Student Registration Form' header is displayed
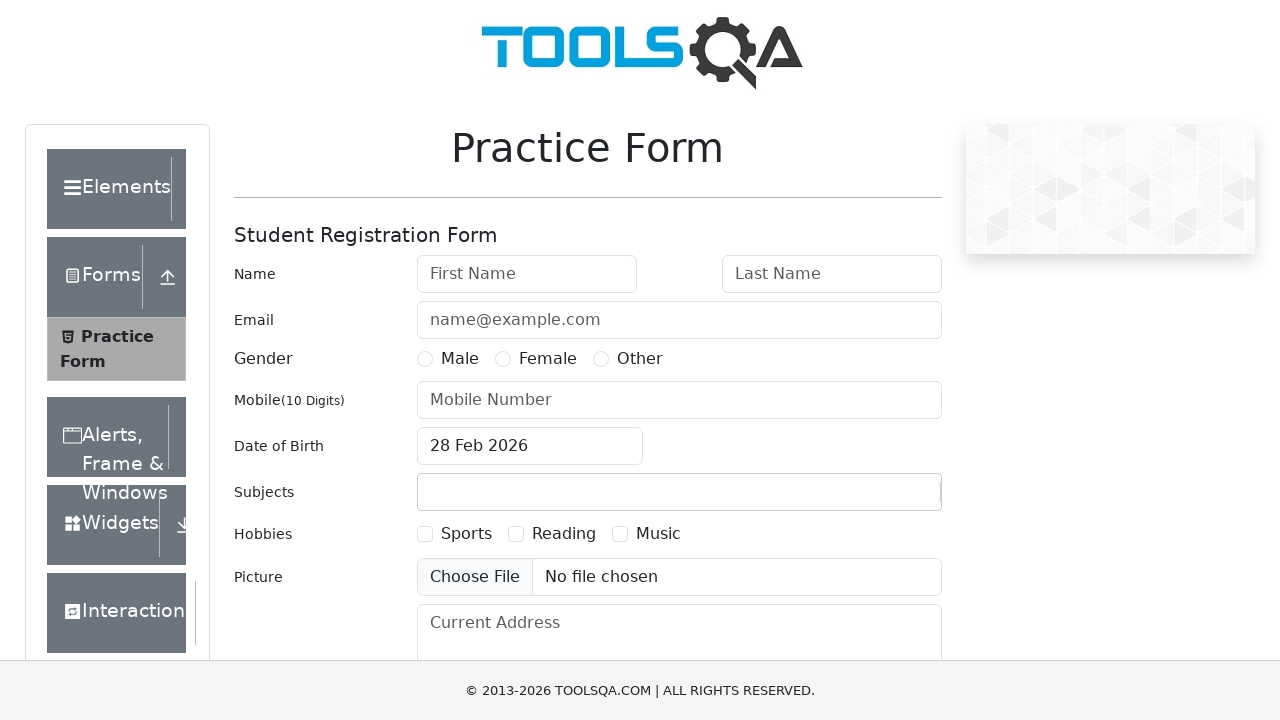

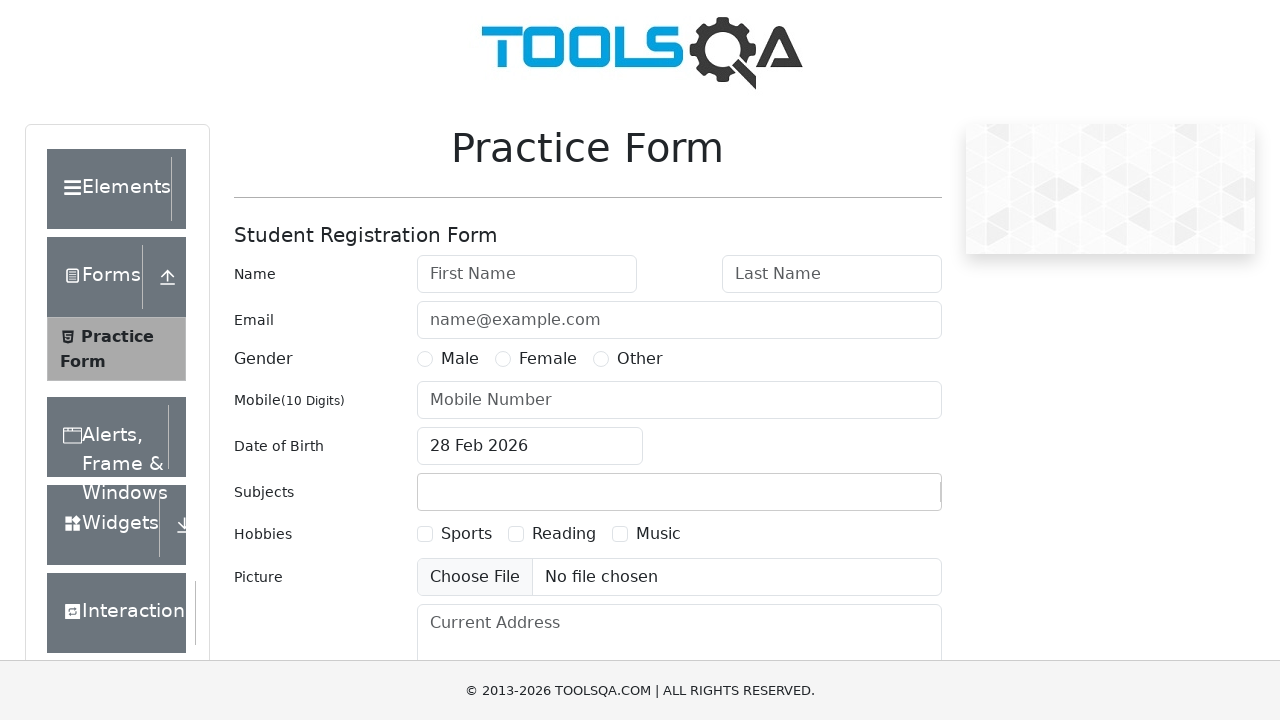